Tests prevent propagation behavior by dragging element to the outer greedy droppable area.

Starting URL: https://demoqa.com/droppable

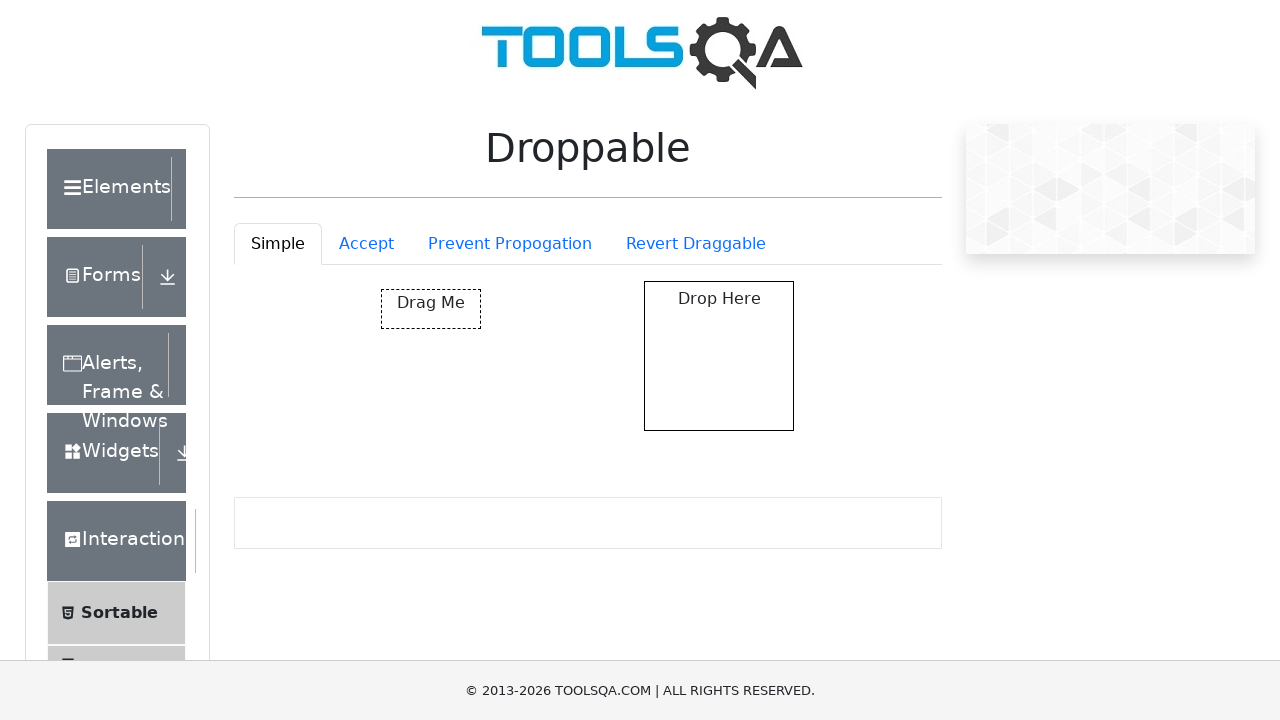

Clicked on Prevent Propagation tab at (510, 244) on #droppableExample-tab-preventPropogation
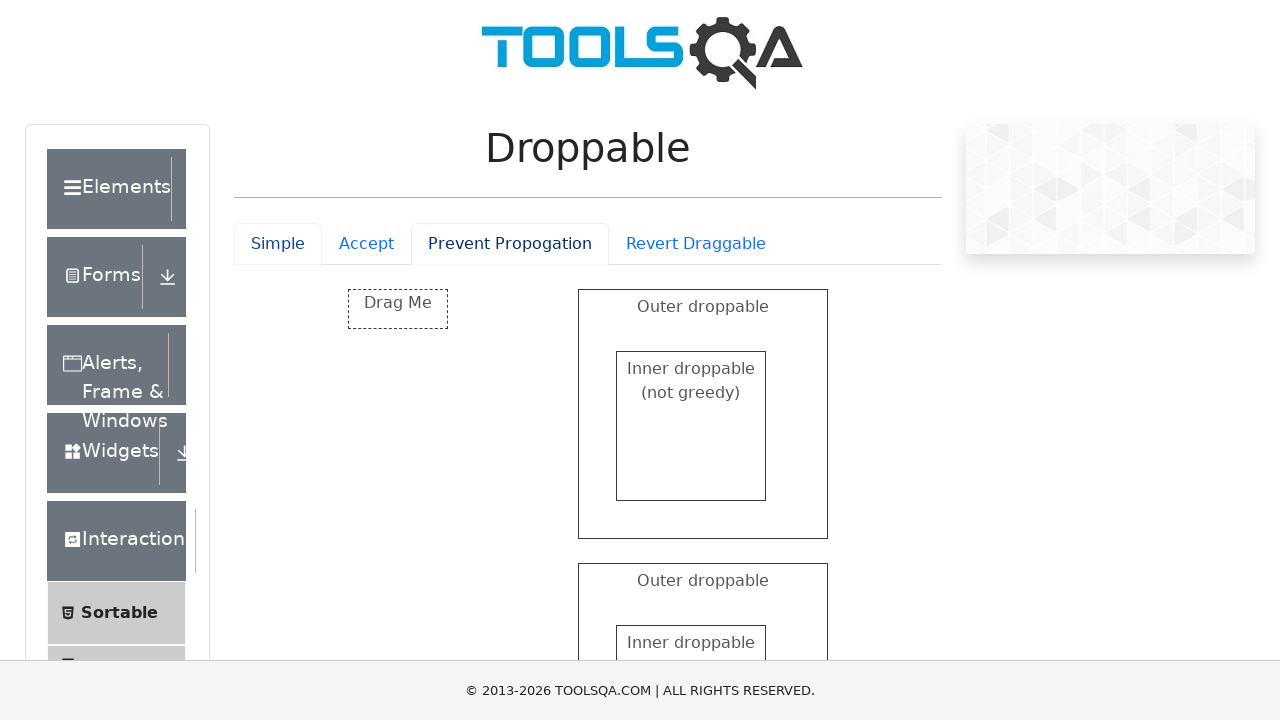

Prevent Propagation container loaded
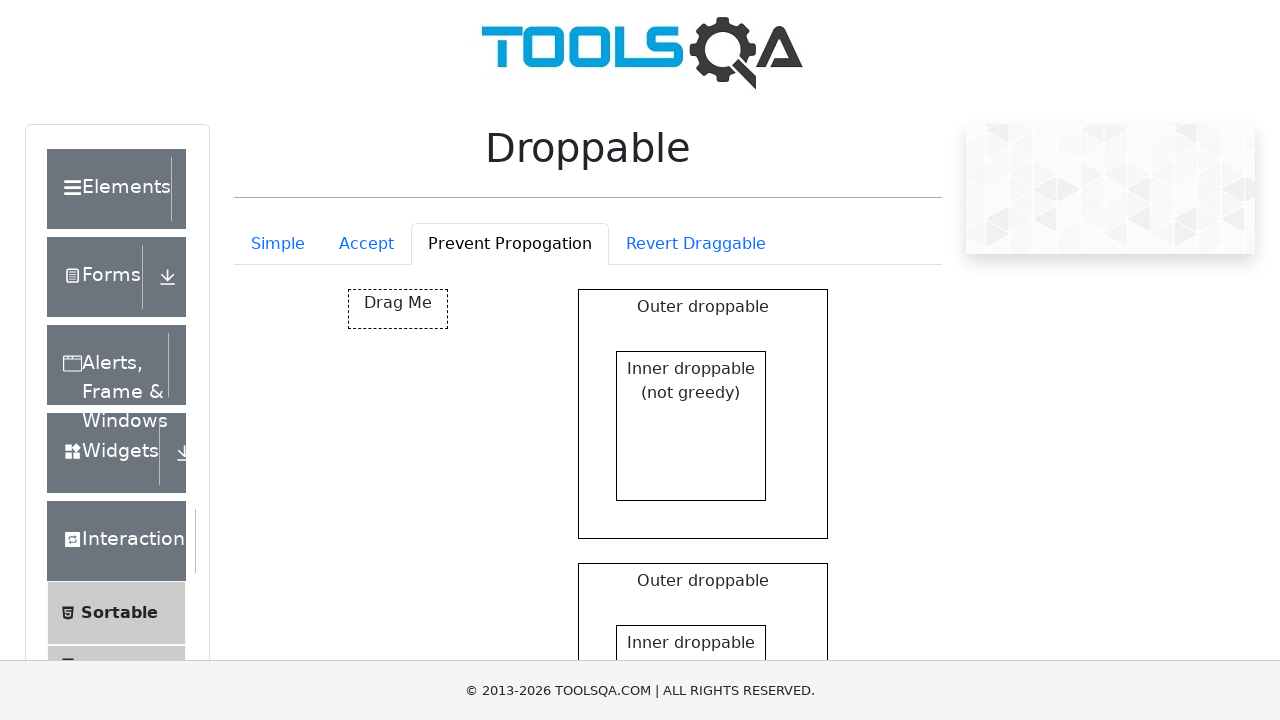

Dragged element to outer greedy droppable area at (589, 574)
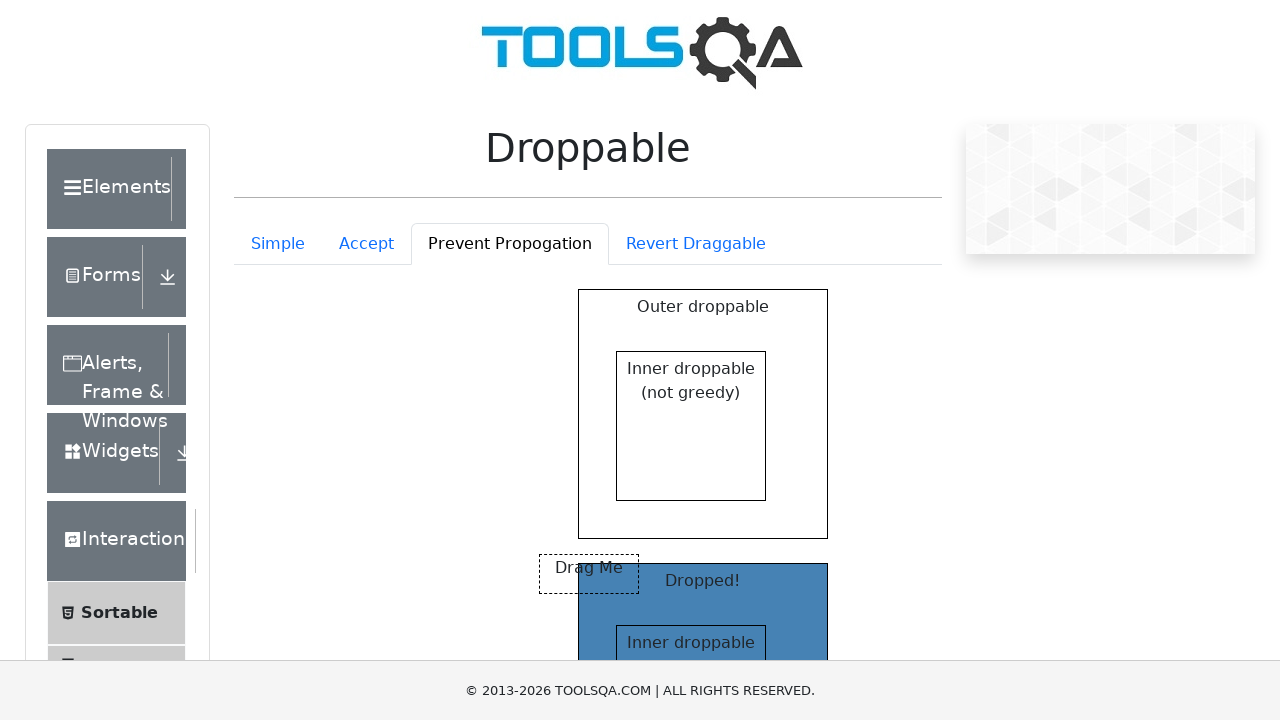

Verified 'Dropped!' message appears in outer greedy droppable
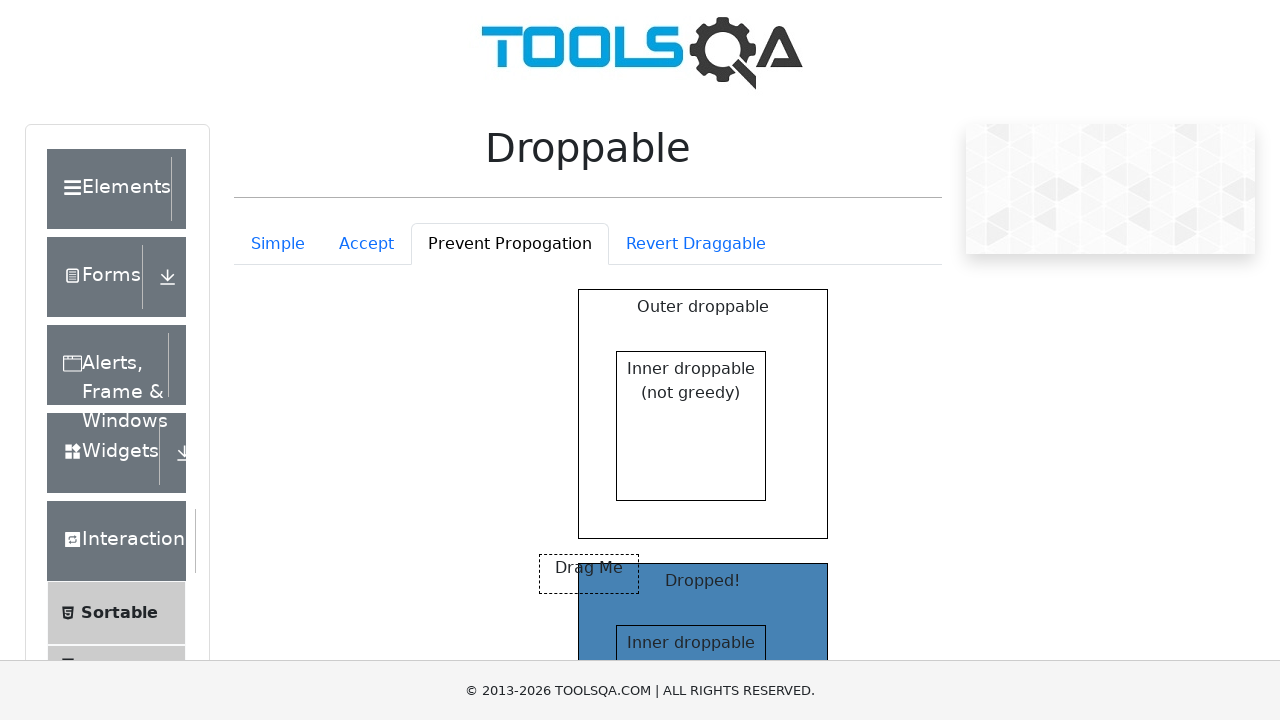

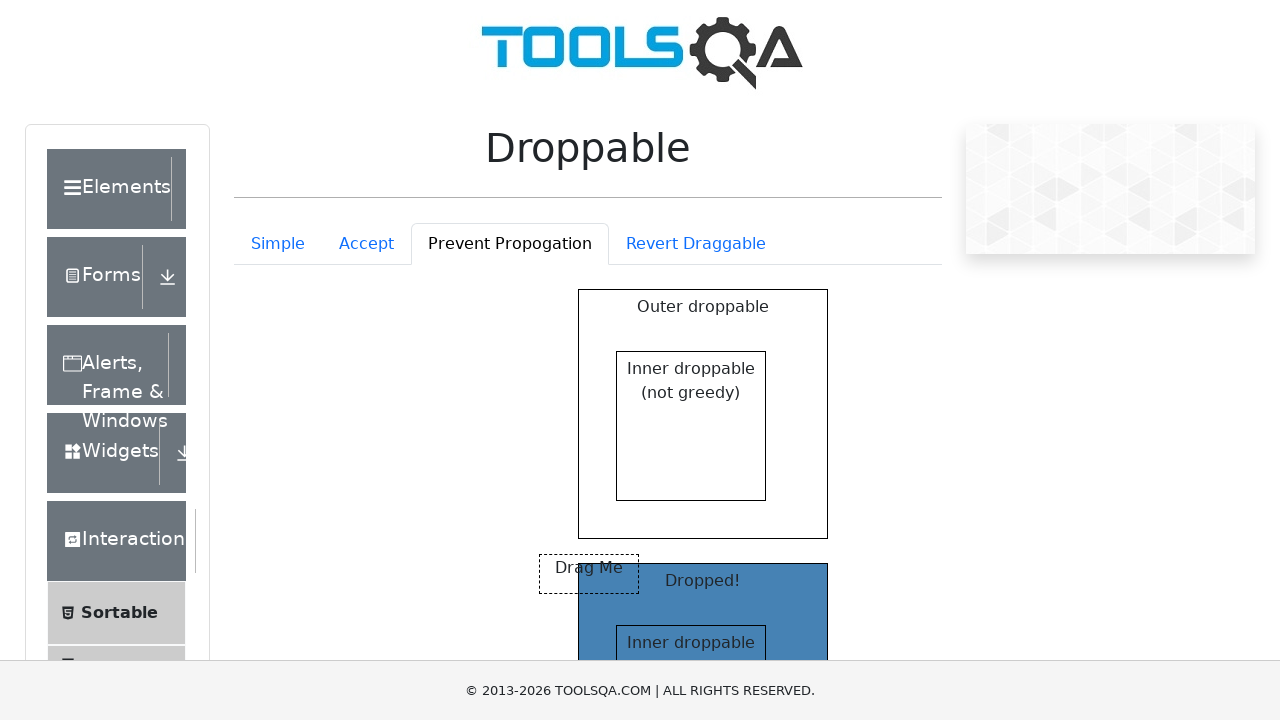